Navigates to Ajio e-commerce website and loads the homepage

Starting URL: https://www.ajio.com/

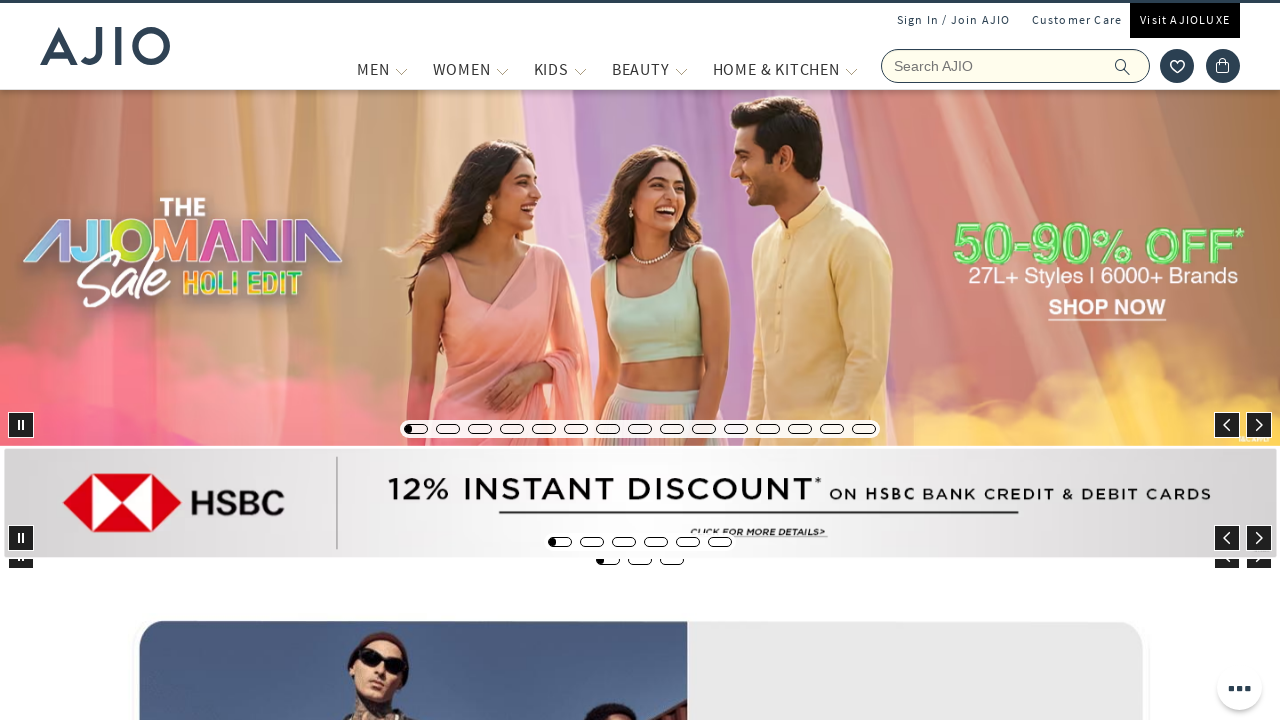

Waited for page DOM content to load on Ajio homepage
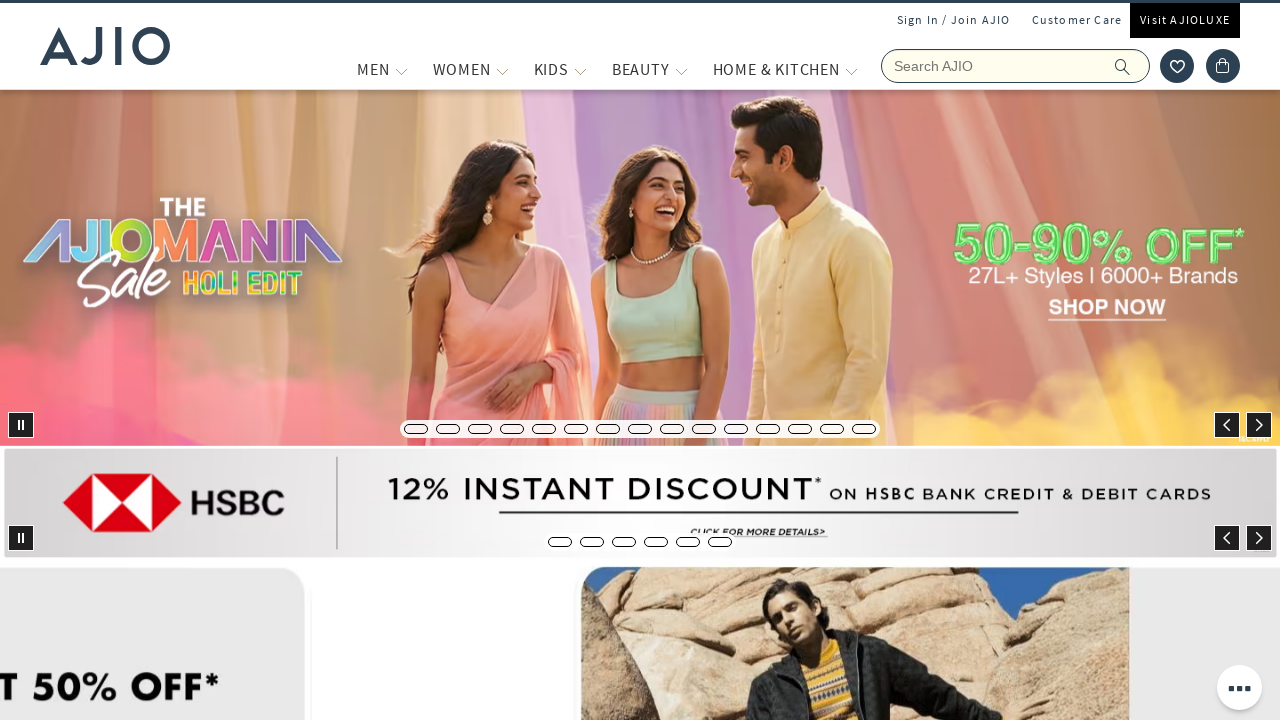

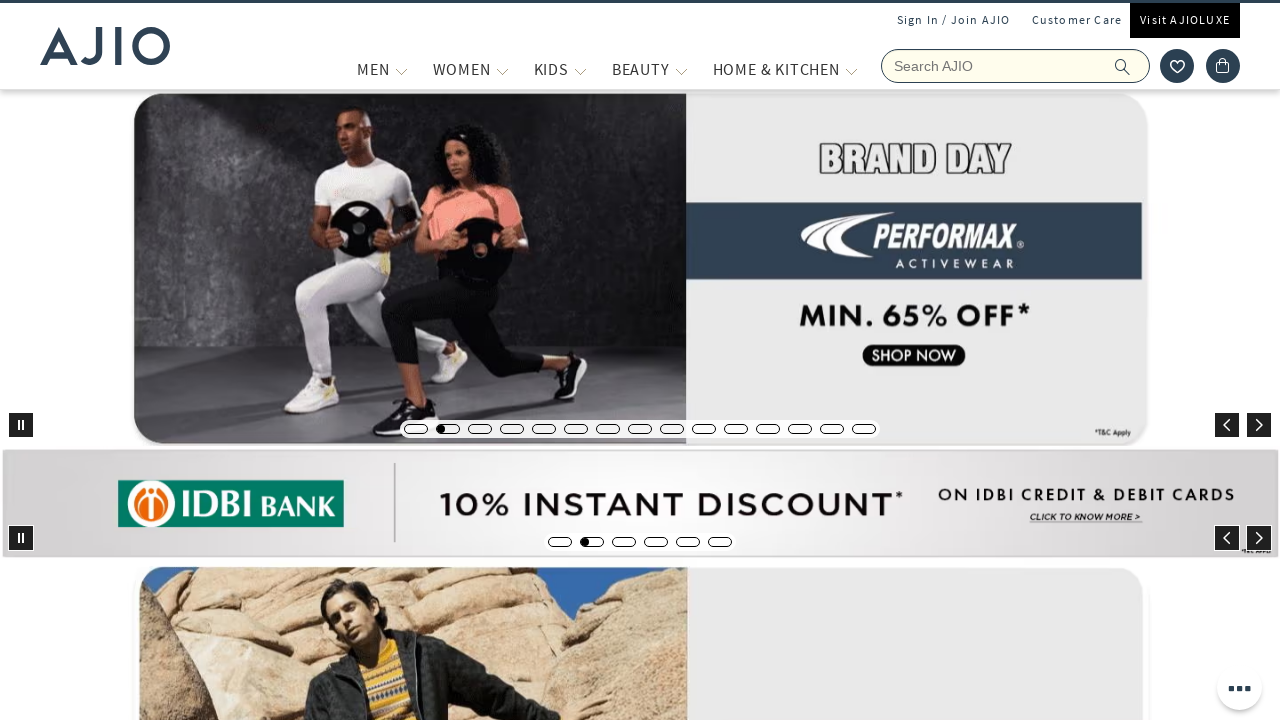